Tests that edits to a todo item are saved when the input loses focus (blur event)

Starting URL: https://demo.playwright.dev/todomvc

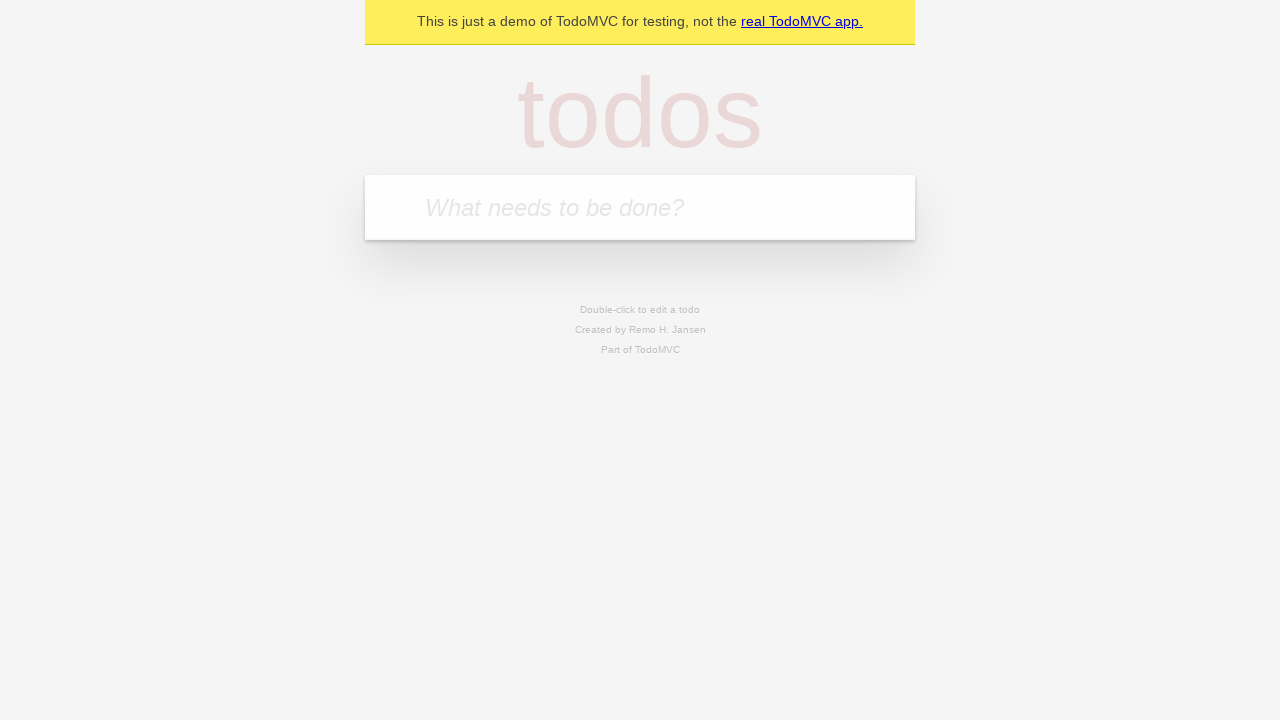

Filled first todo input with 'buy some cheese' on internal:attr=[placeholder="What needs to be done?"i]
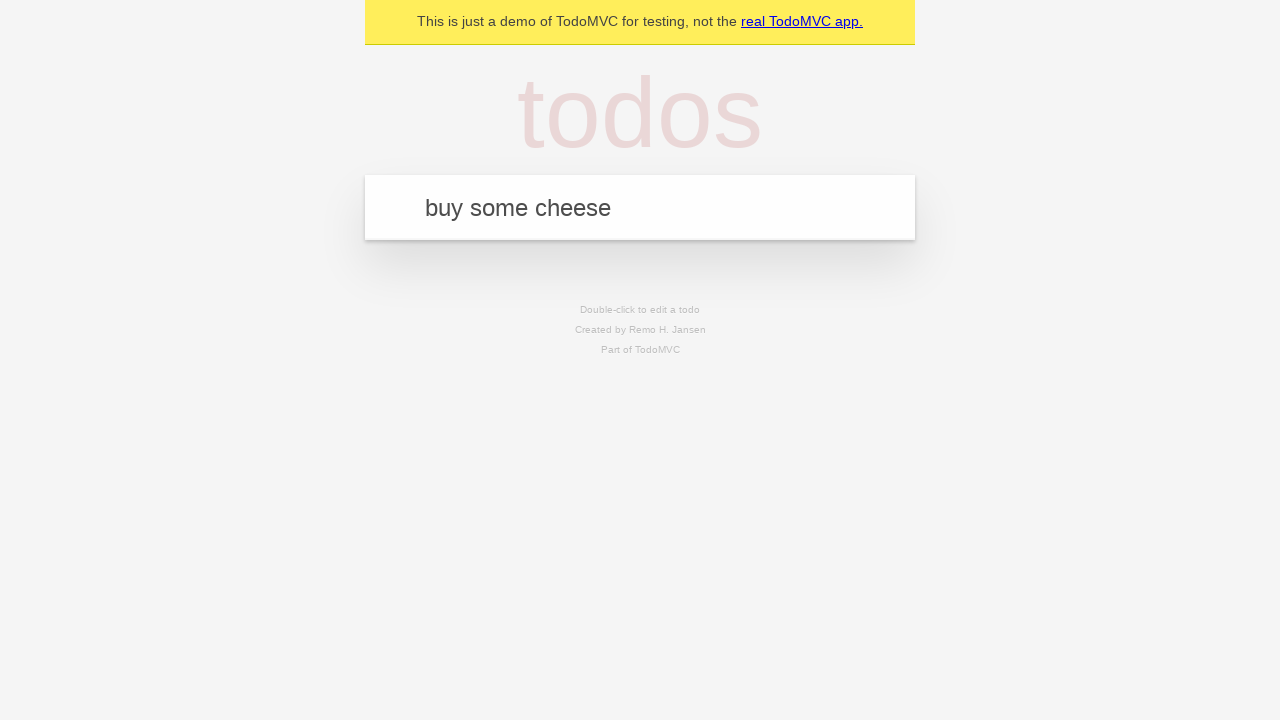

Pressed Enter to create first todo on internal:attr=[placeholder="What needs to be done?"i]
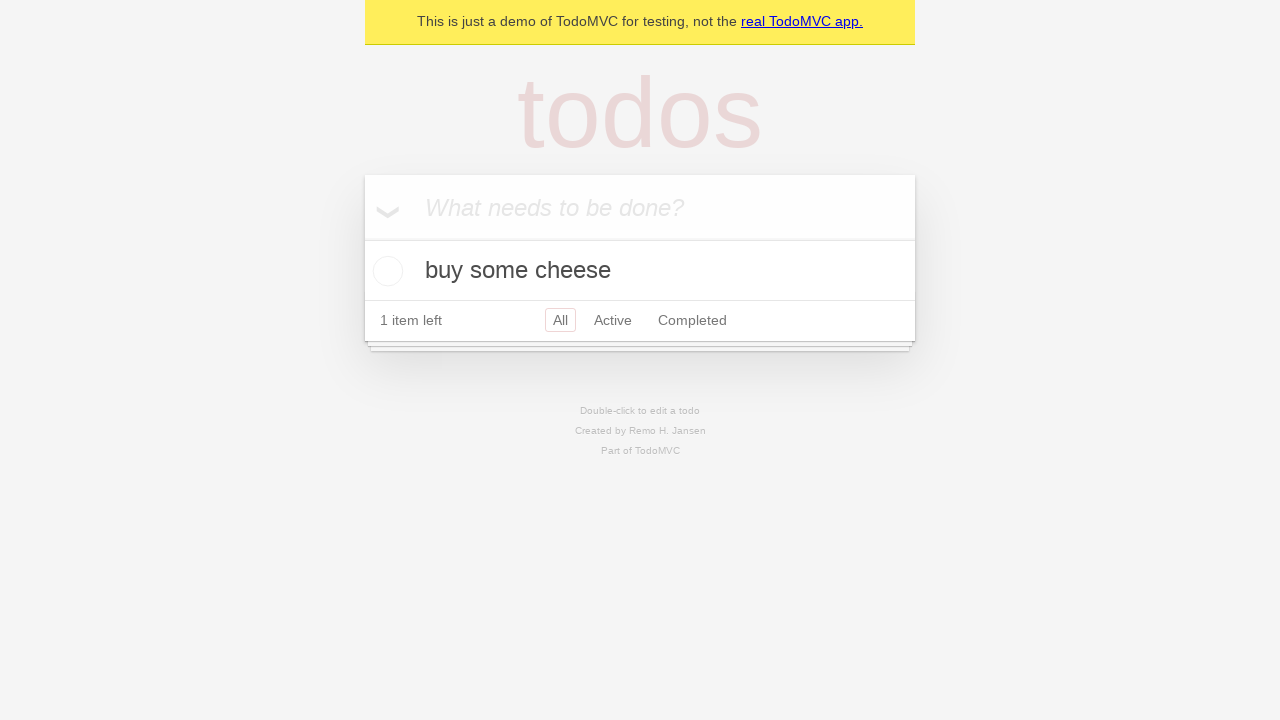

Filled second todo input with 'feed the cat' on internal:attr=[placeholder="What needs to be done?"i]
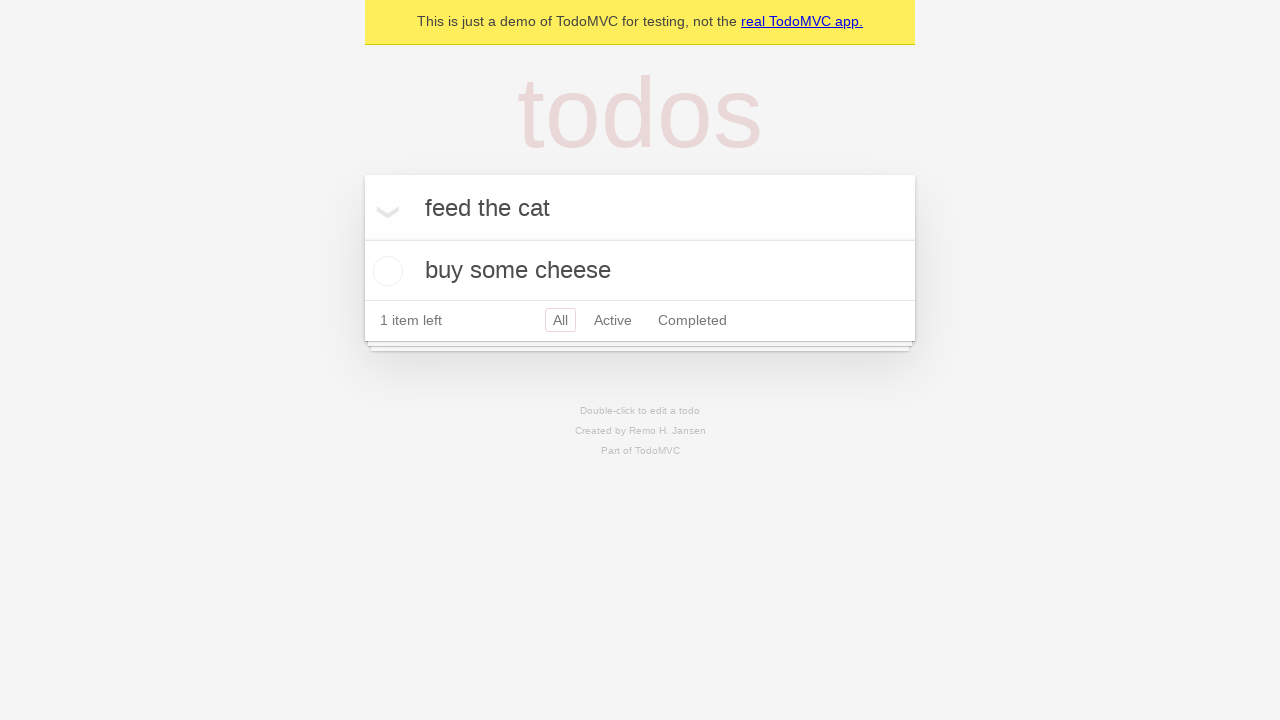

Pressed Enter to create second todo on internal:attr=[placeholder="What needs to be done?"i]
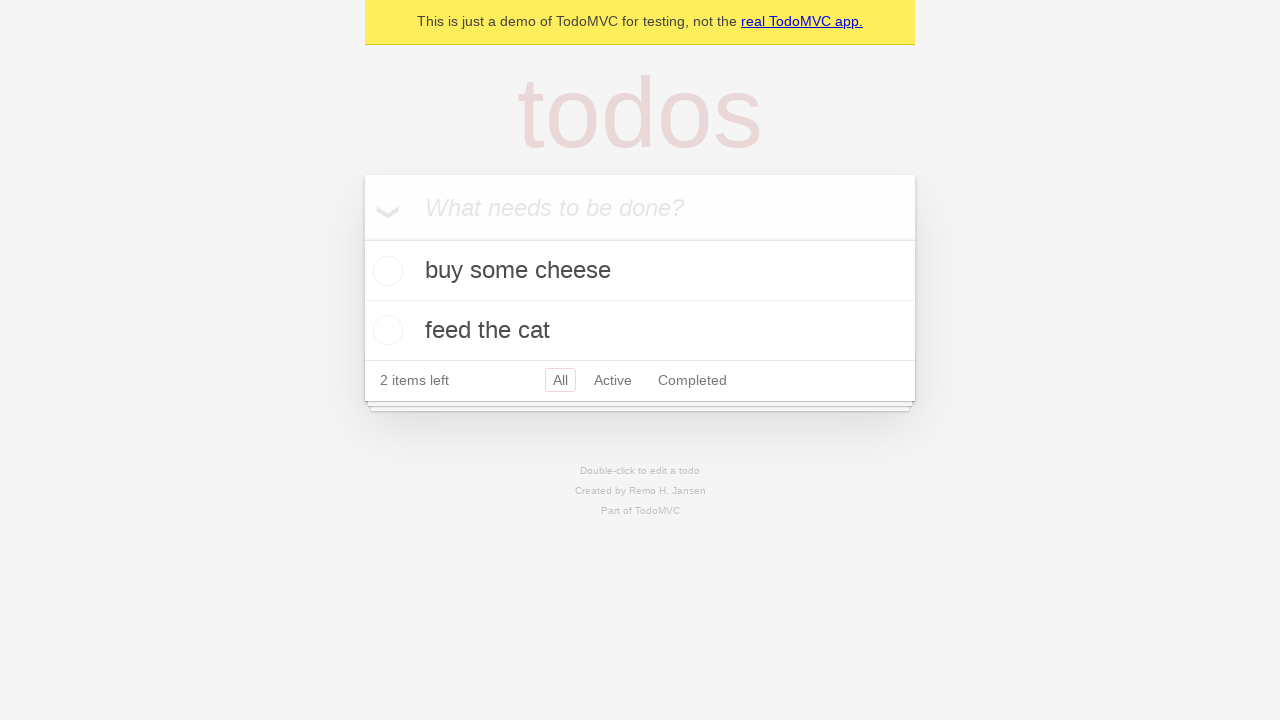

Filled third todo input with 'book a doctors appointment' on internal:attr=[placeholder="What needs to be done?"i]
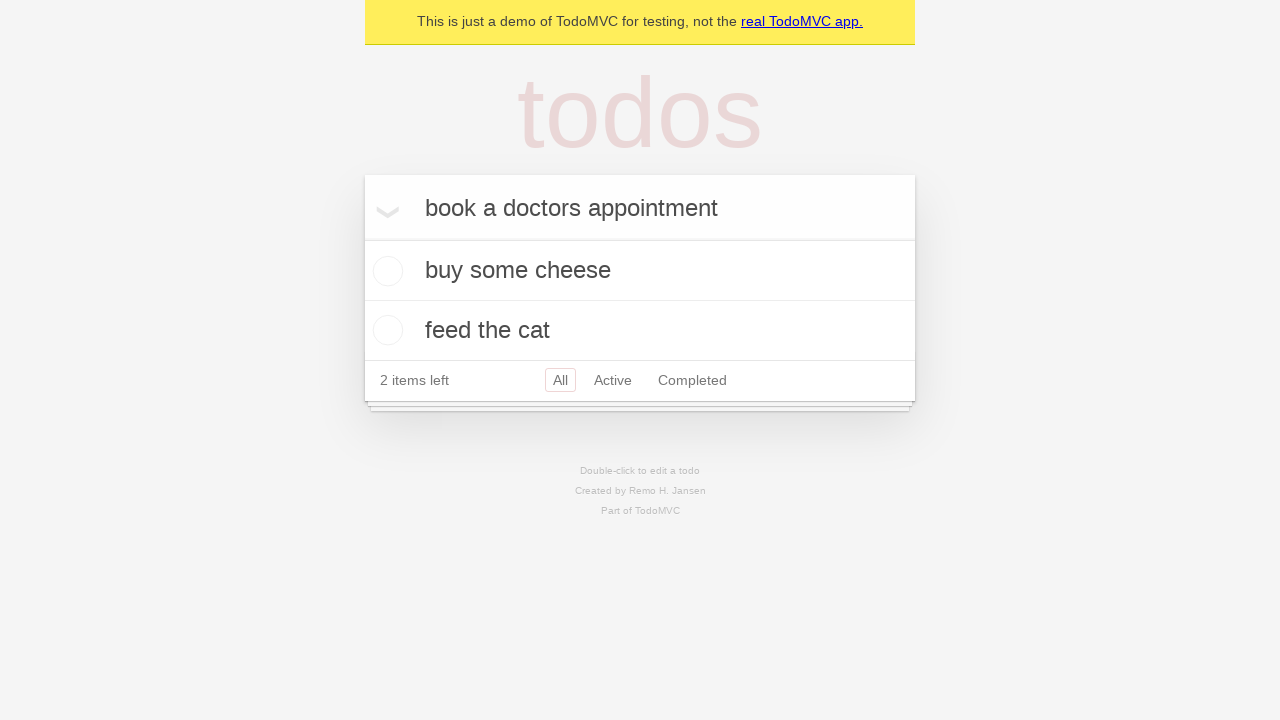

Pressed Enter to create third todo on internal:attr=[placeholder="What needs to be done?"i]
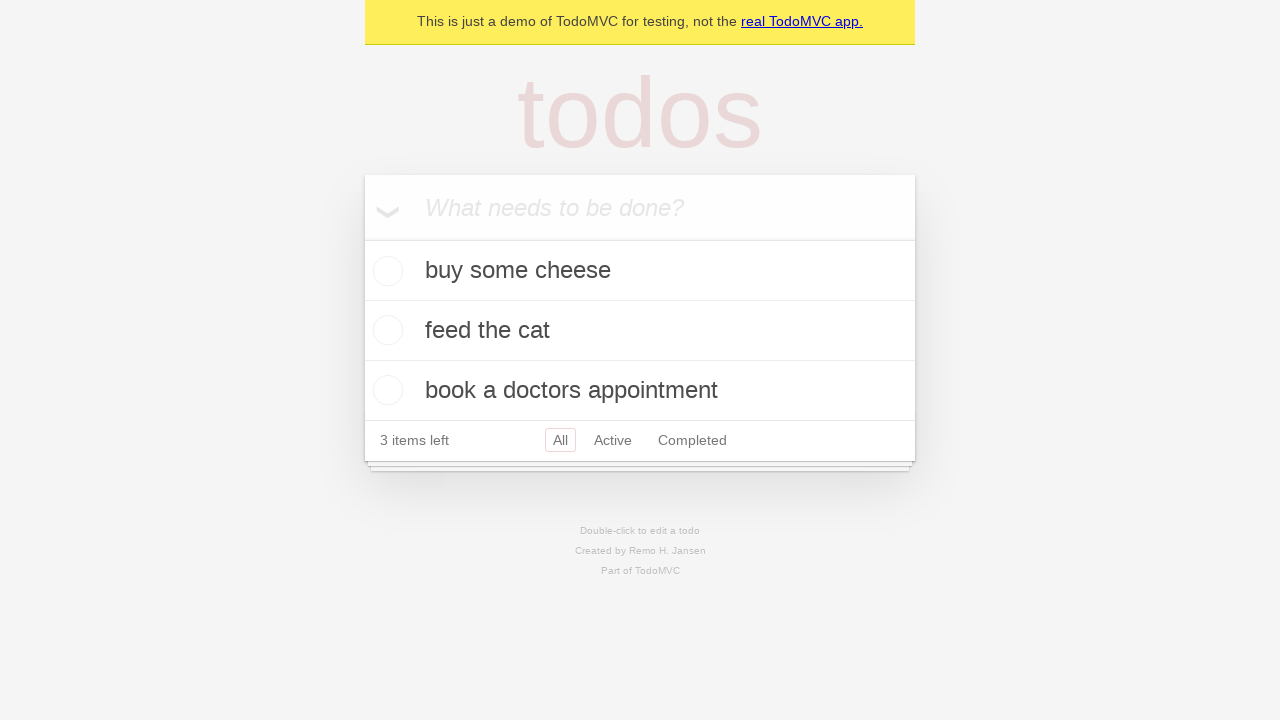

Double-clicked second todo item to enter edit mode at (640, 331) on internal:testid=[data-testid="todo-item"s] >> nth=1
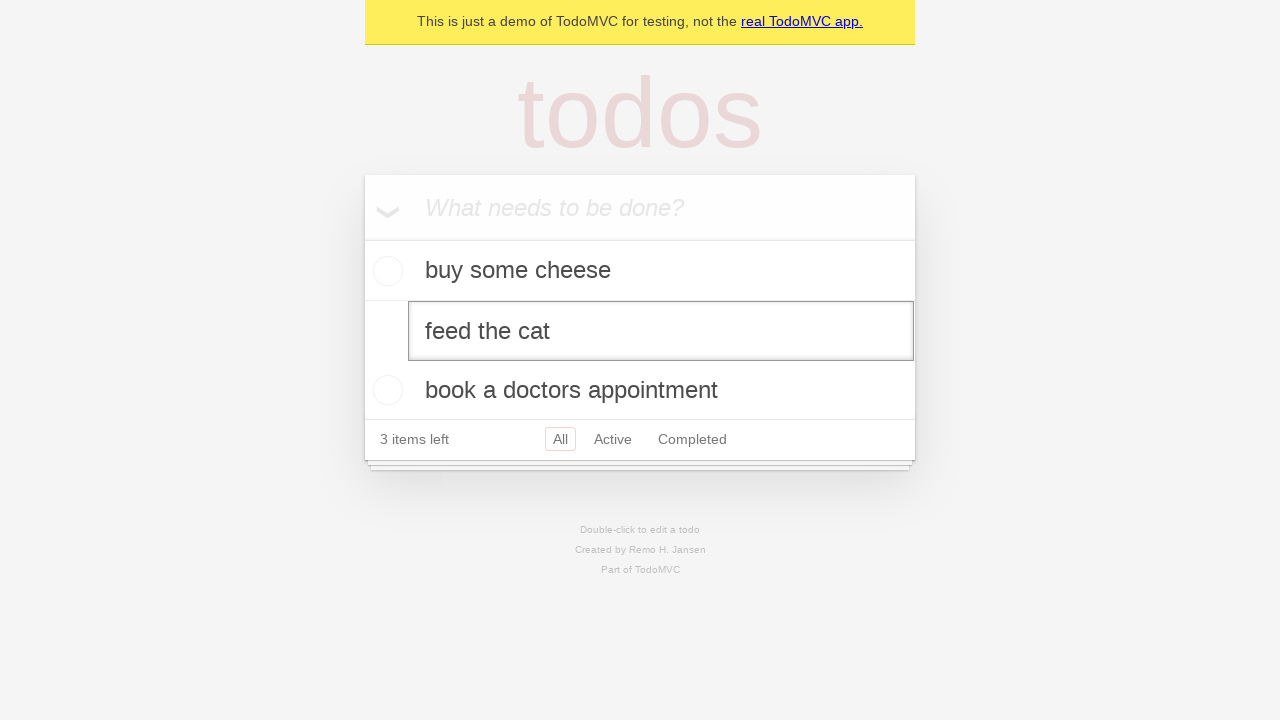

Filled edit textbox with new text 'buy some sausages' on internal:testid=[data-testid="todo-item"s] >> nth=1 >> internal:role=textbox[nam
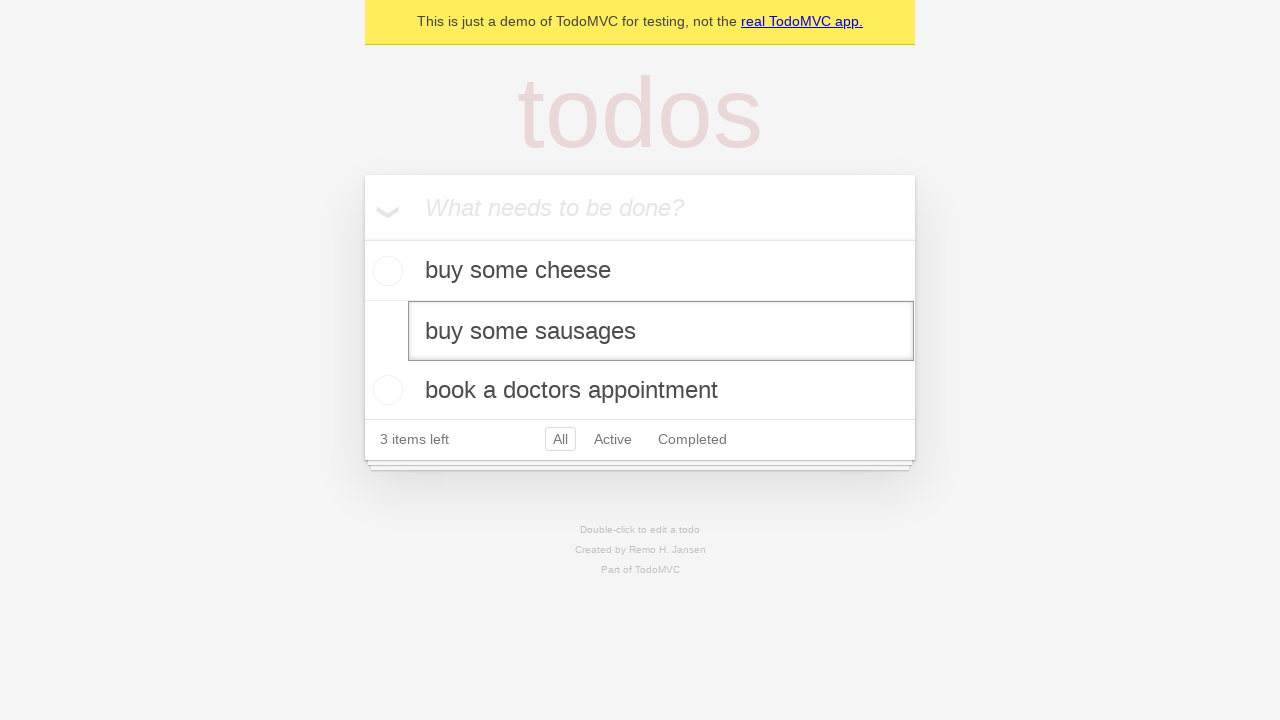

Dispatched blur event to save edited todo on focus loss
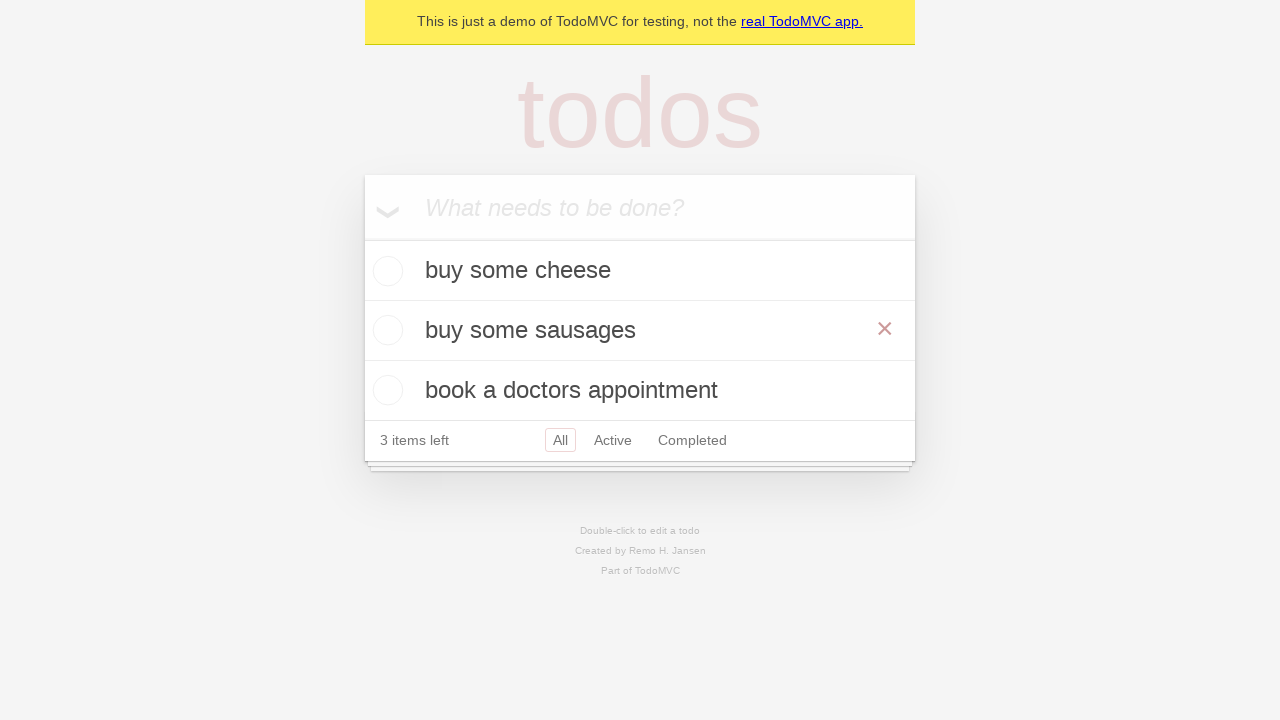

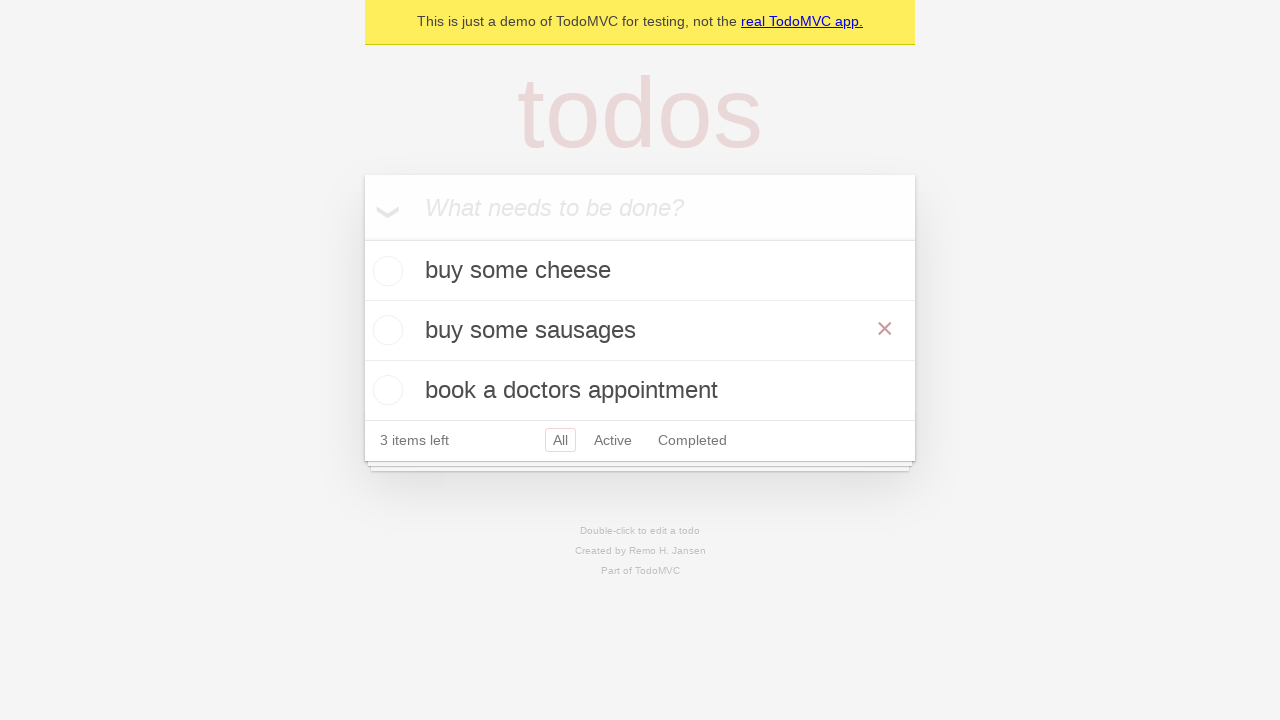